Tests filling a first name field on a dummy website form by entering a name value

Starting URL: https://automationbysqatools.blogspot.com/2021/05/dummy-website.html

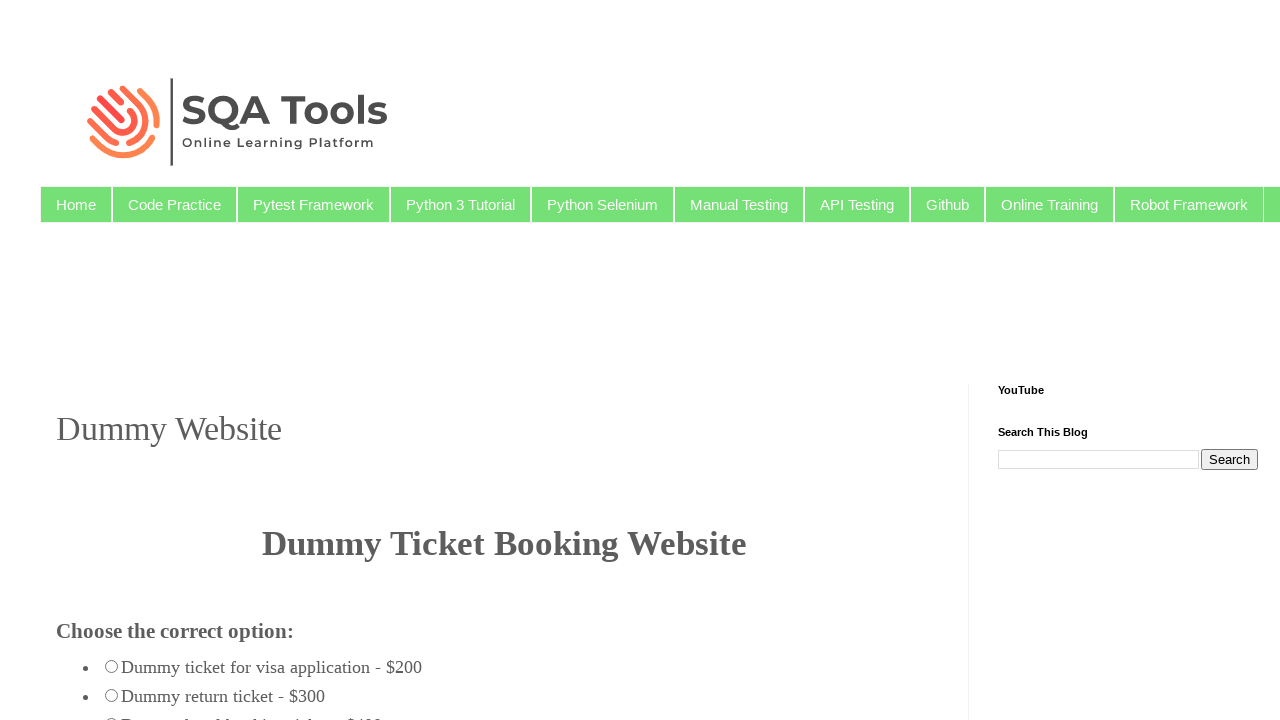

Filled first name field with 'Nikita' on input[name='firstname']
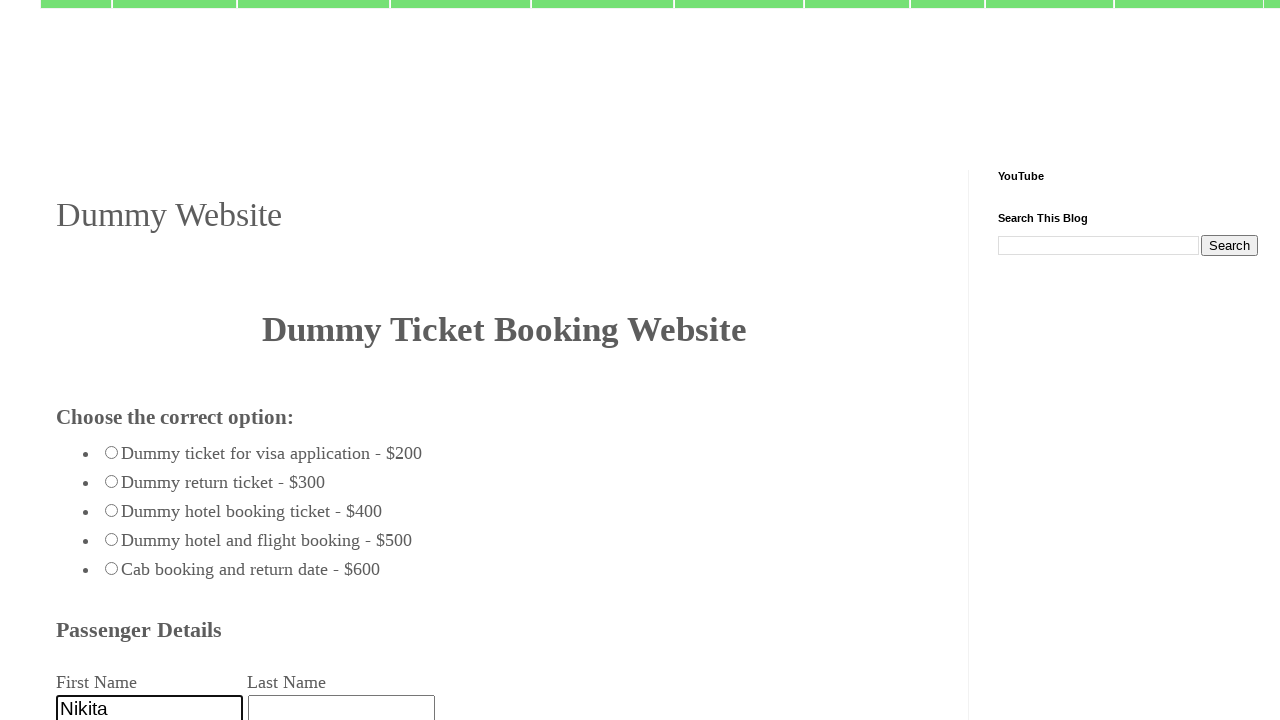

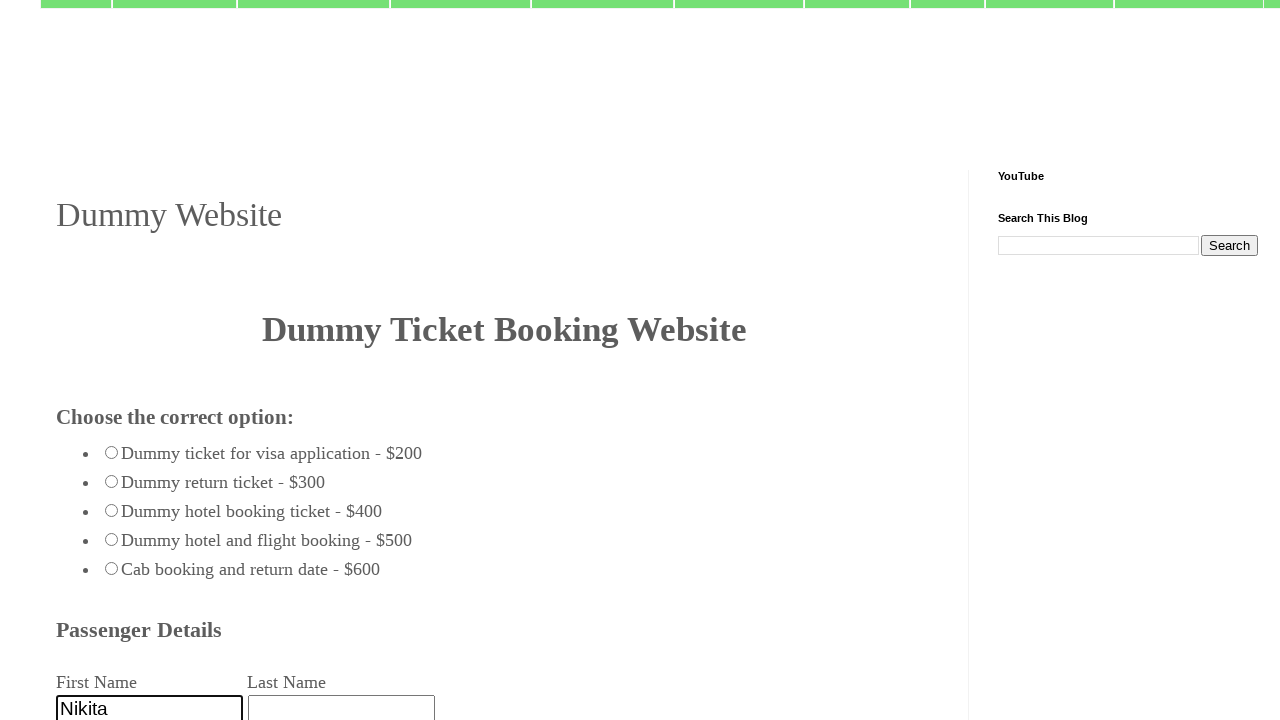